Tests filtering to display only active (incomplete) todo items

Starting URL: https://demo.playwright.dev/todomvc

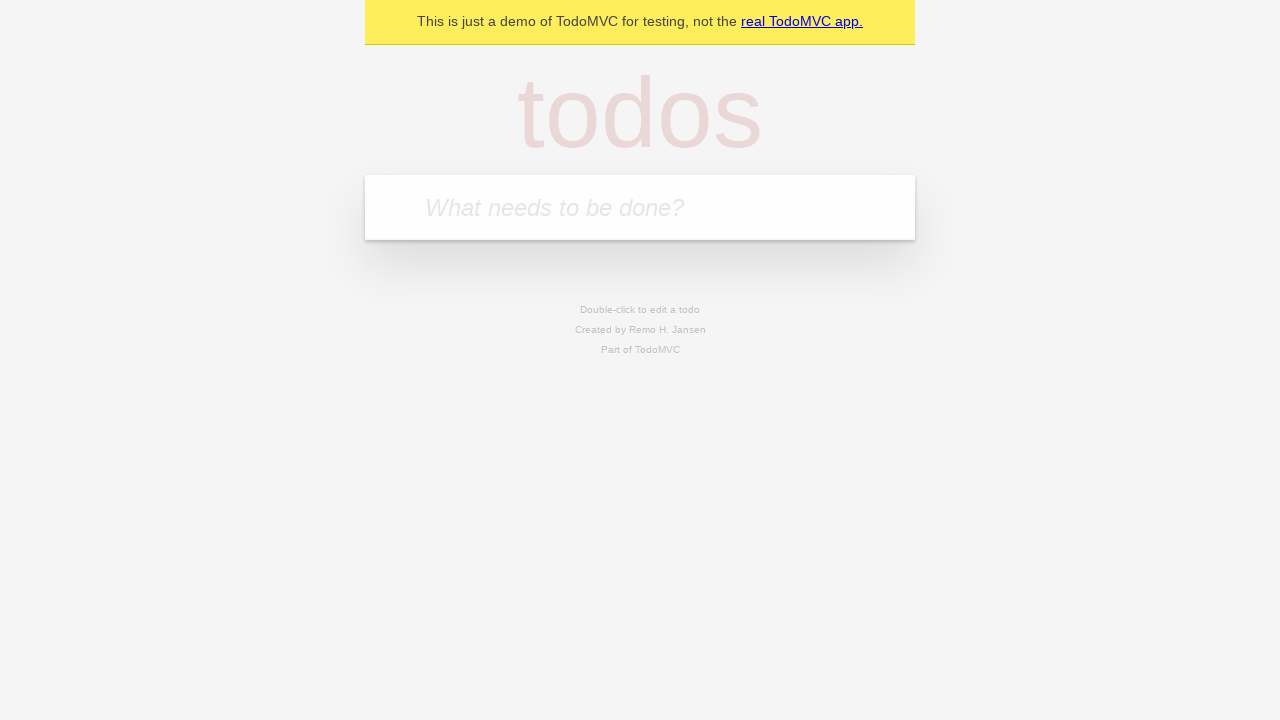

Filled todo input with 'buy some cheese' on internal:attr=[placeholder="What needs to be done?"i]
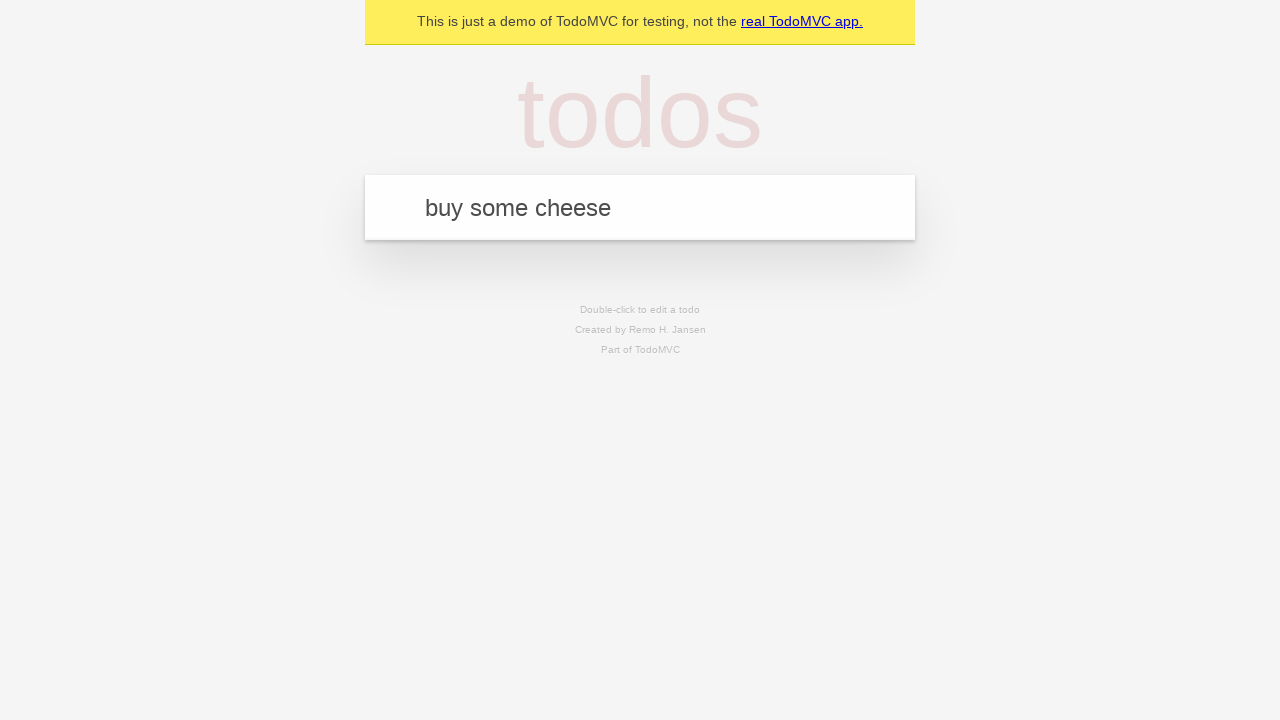

Pressed Enter to create todo 'buy some cheese' on internal:attr=[placeholder="What needs to be done?"i]
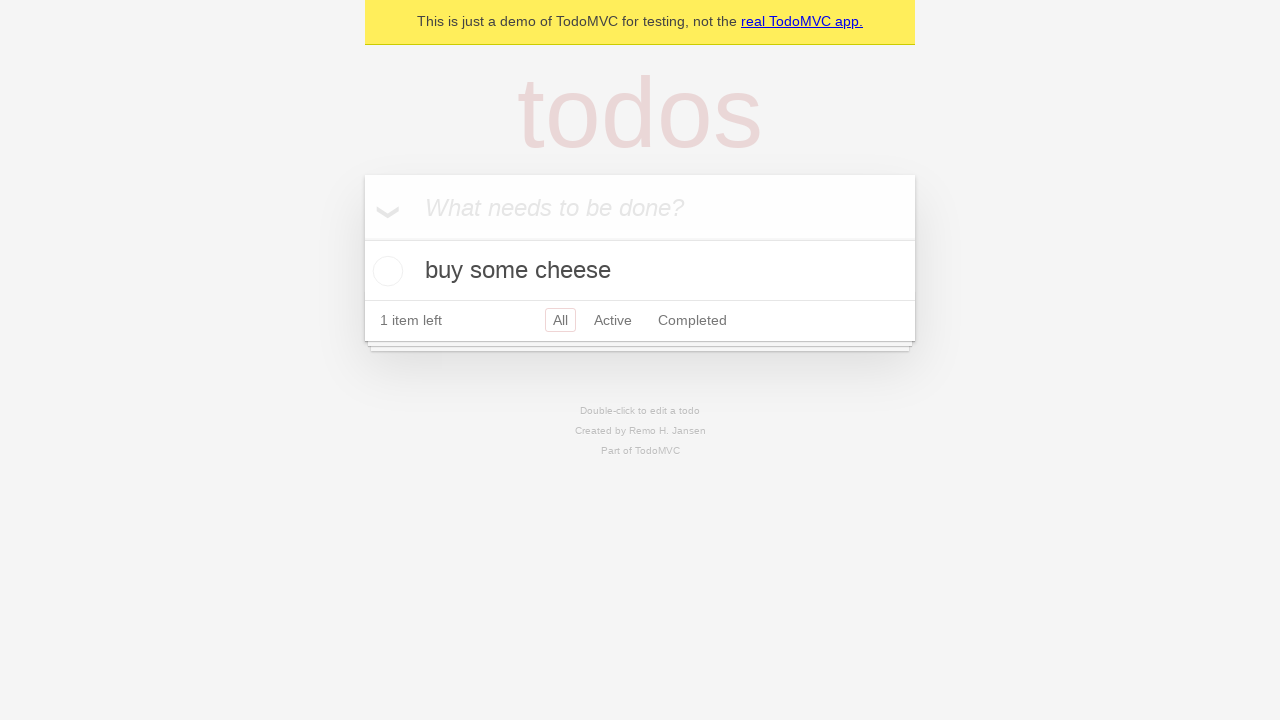

Filled todo input with 'feed the cat' on internal:attr=[placeholder="What needs to be done?"i]
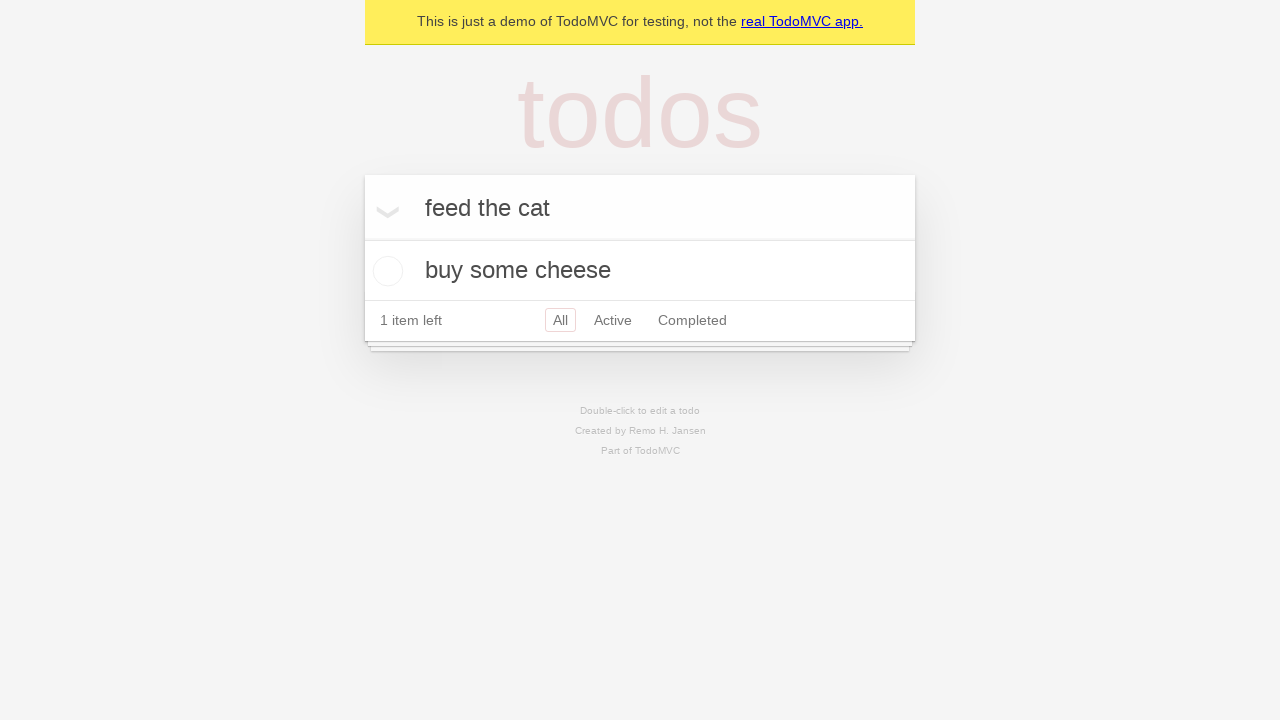

Pressed Enter to create todo 'feed the cat' on internal:attr=[placeholder="What needs to be done?"i]
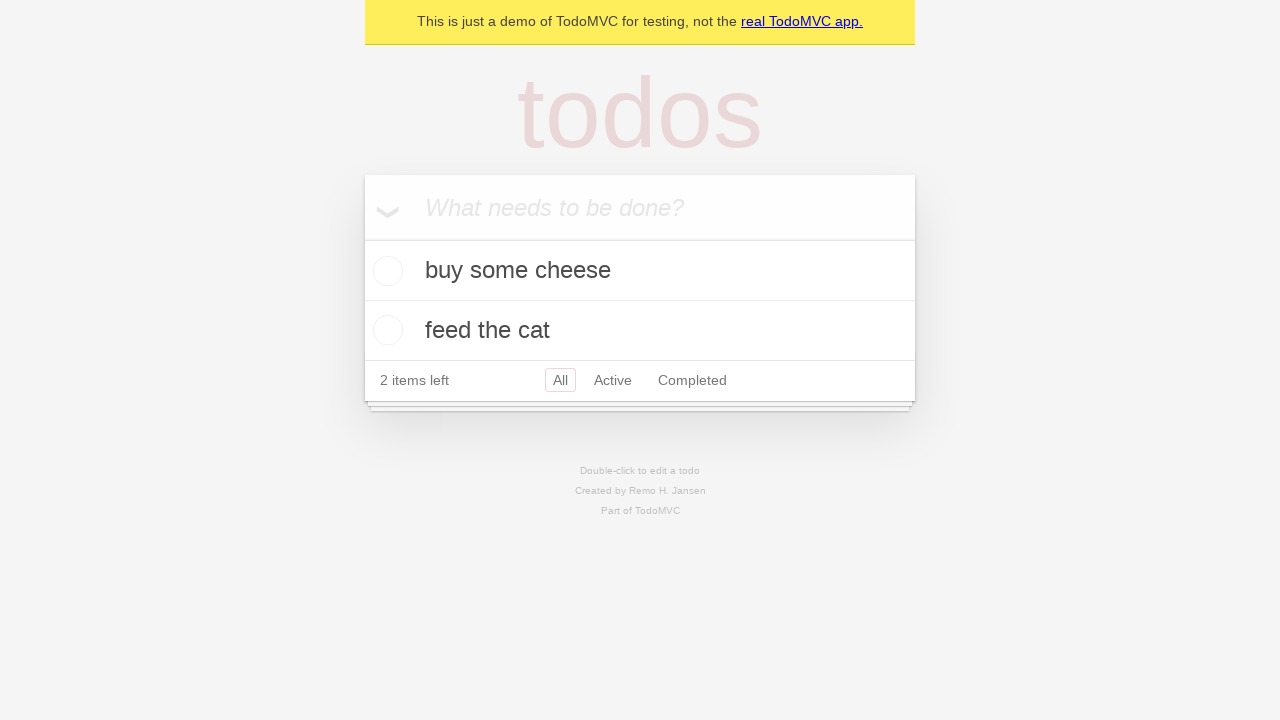

Filled todo input with 'book a doctors appointment' on internal:attr=[placeholder="What needs to be done?"i]
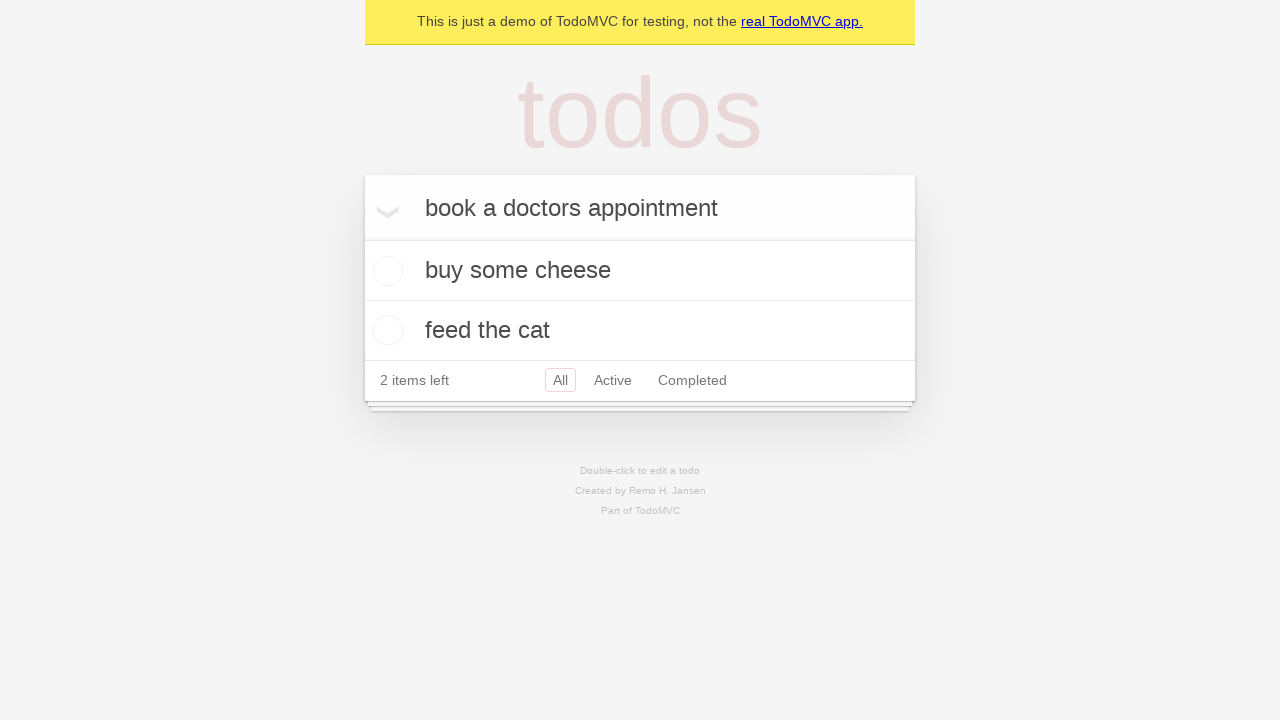

Pressed Enter to create todo 'book a doctors appointment' on internal:attr=[placeholder="What needs to be done?"i]
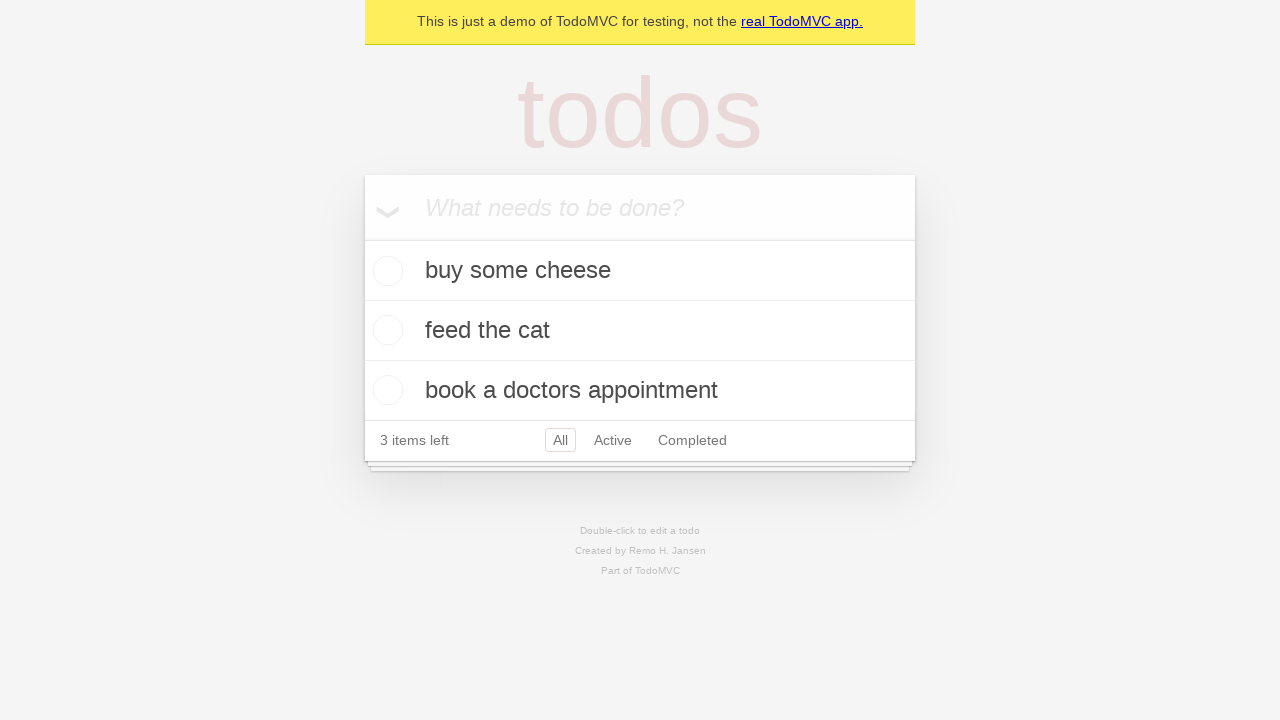

Checked the second todo item (marked as complete) at (385, 330) on internal:testid=[data-testid="todo-item"s] >> nth=1 >> internal:role=checkbox
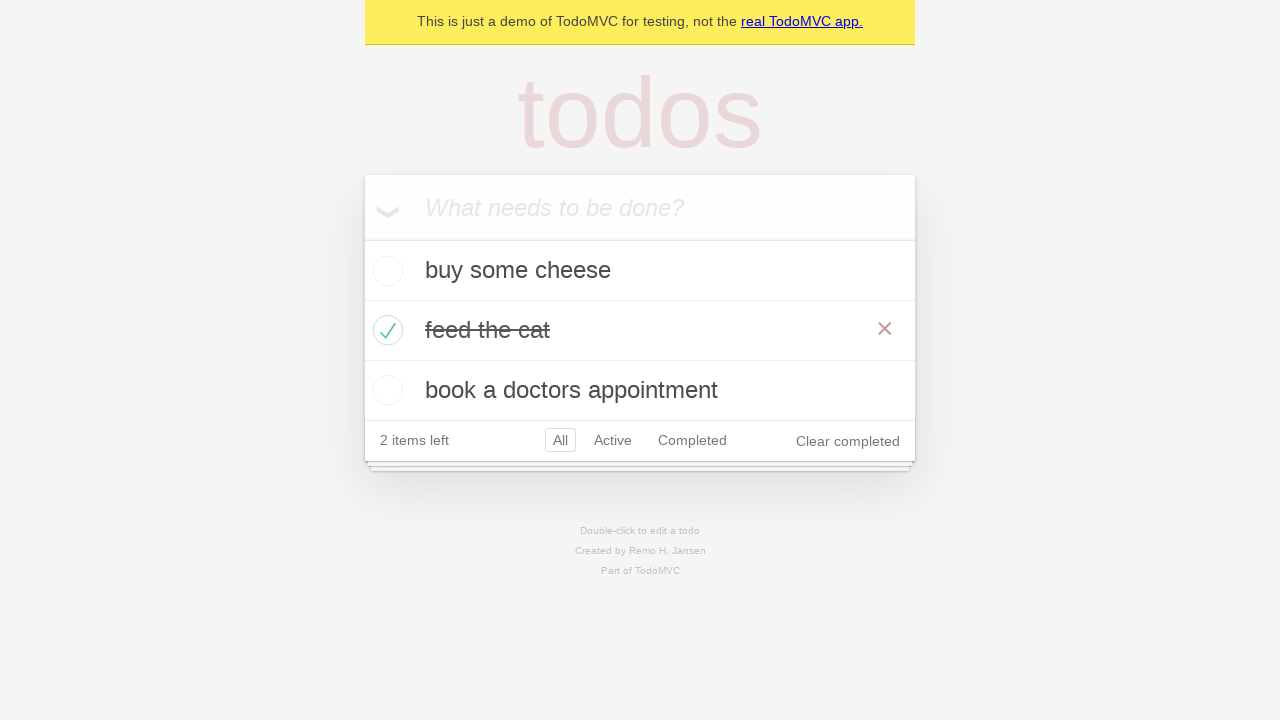

Clicked Active filter to display only incomplete todos at (613, 440) on internal:role=link[name="Active"i]
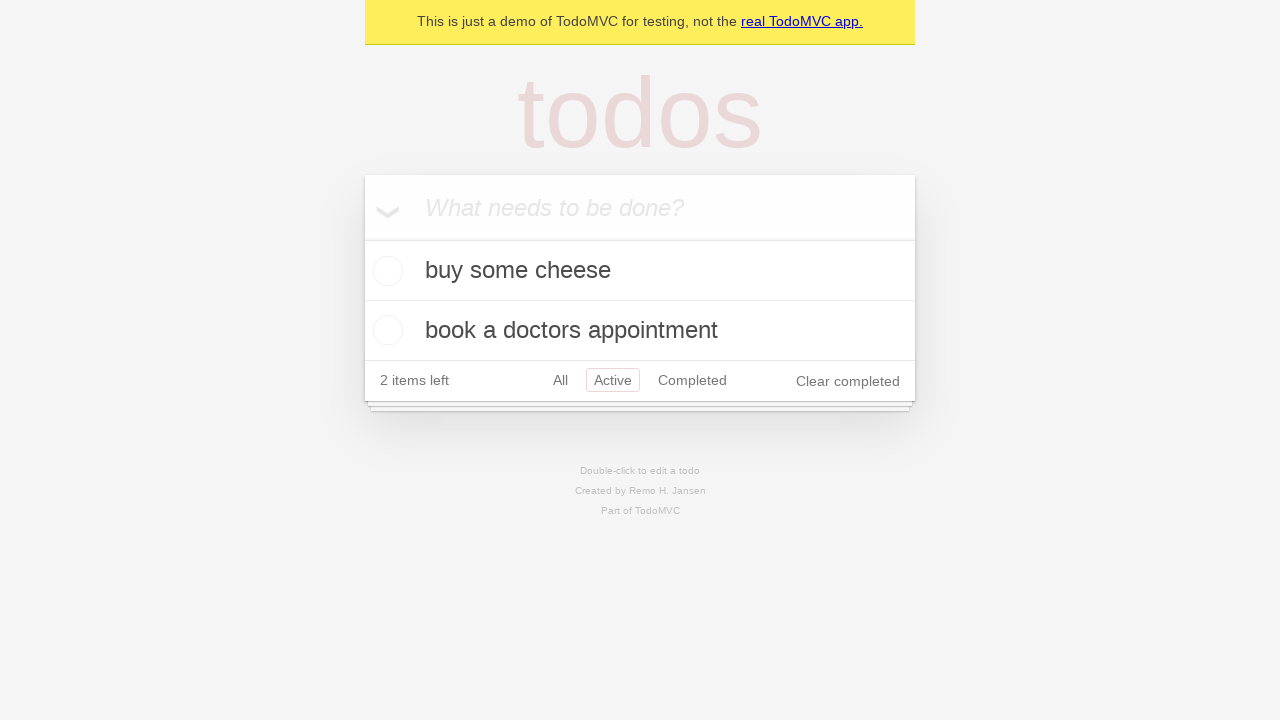

Waited for filtered todo list to load
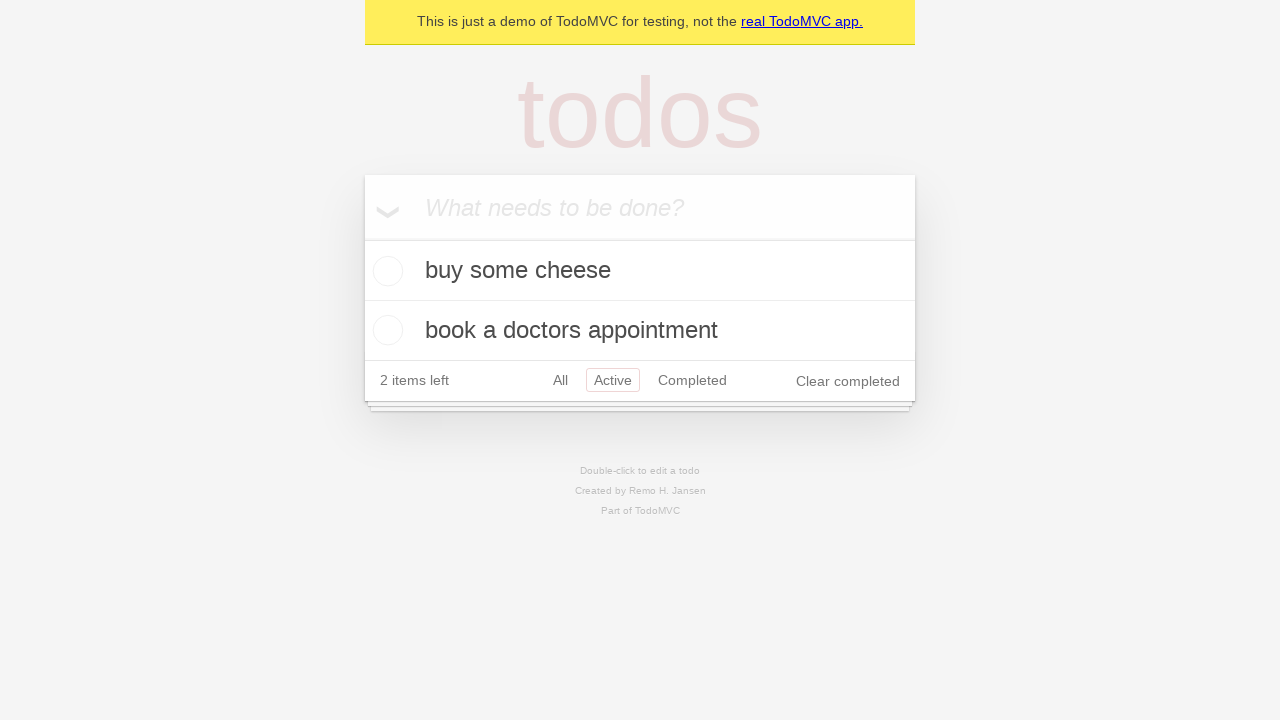

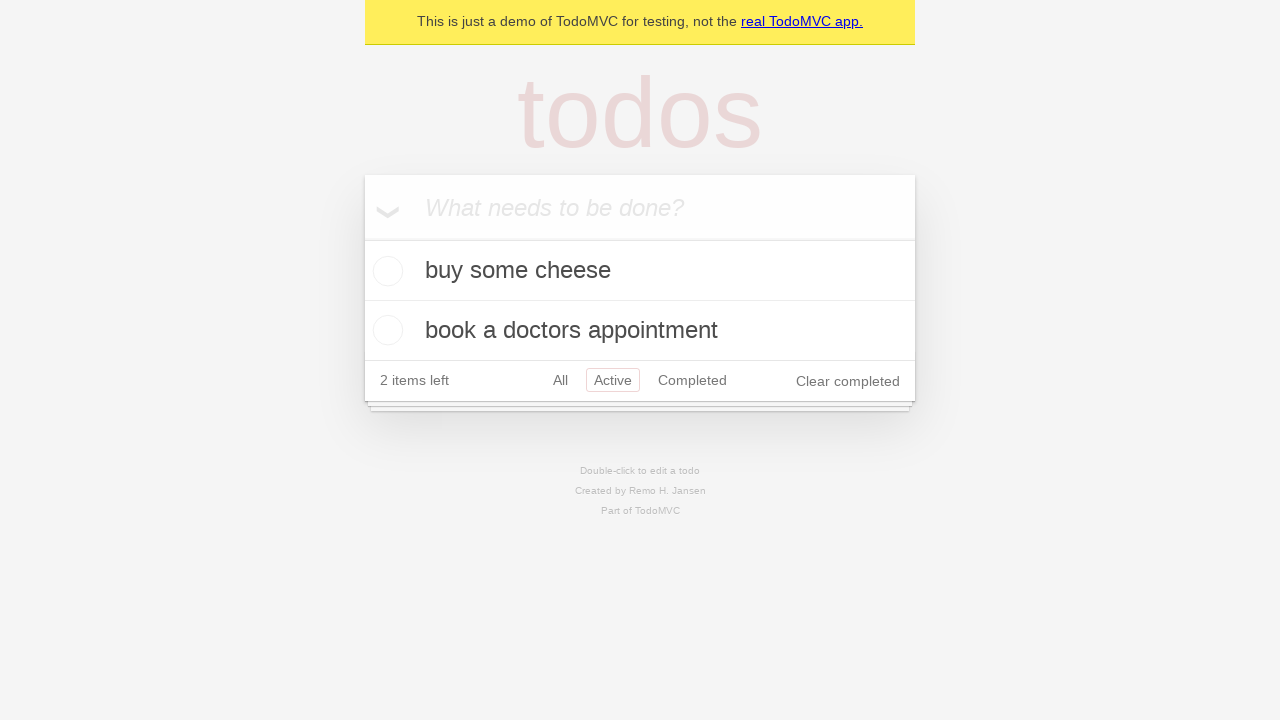